Tests jQuery UI SelectMenu widget by interacting with multiple dropdown menus (speed, files, number, title) within an iframe, selecting different options from each menu.

Starting URL: https://jqueryui.com/selectmenu/

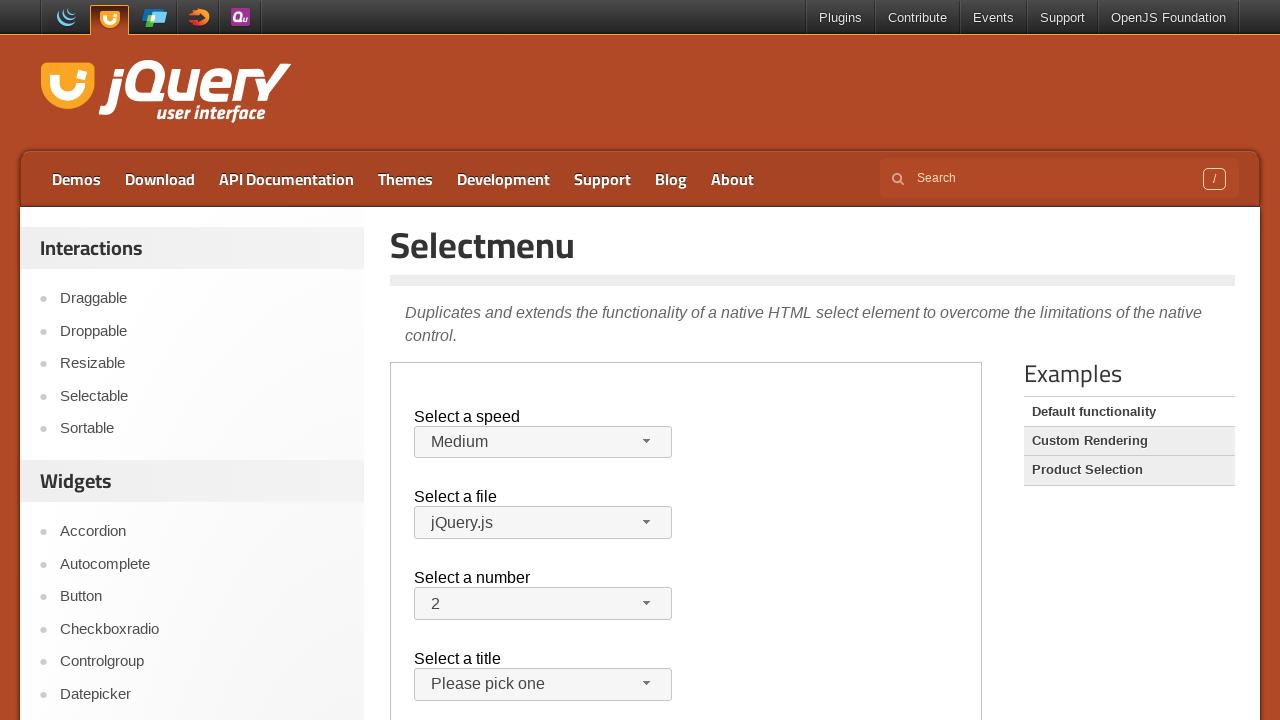

Located demo iframe
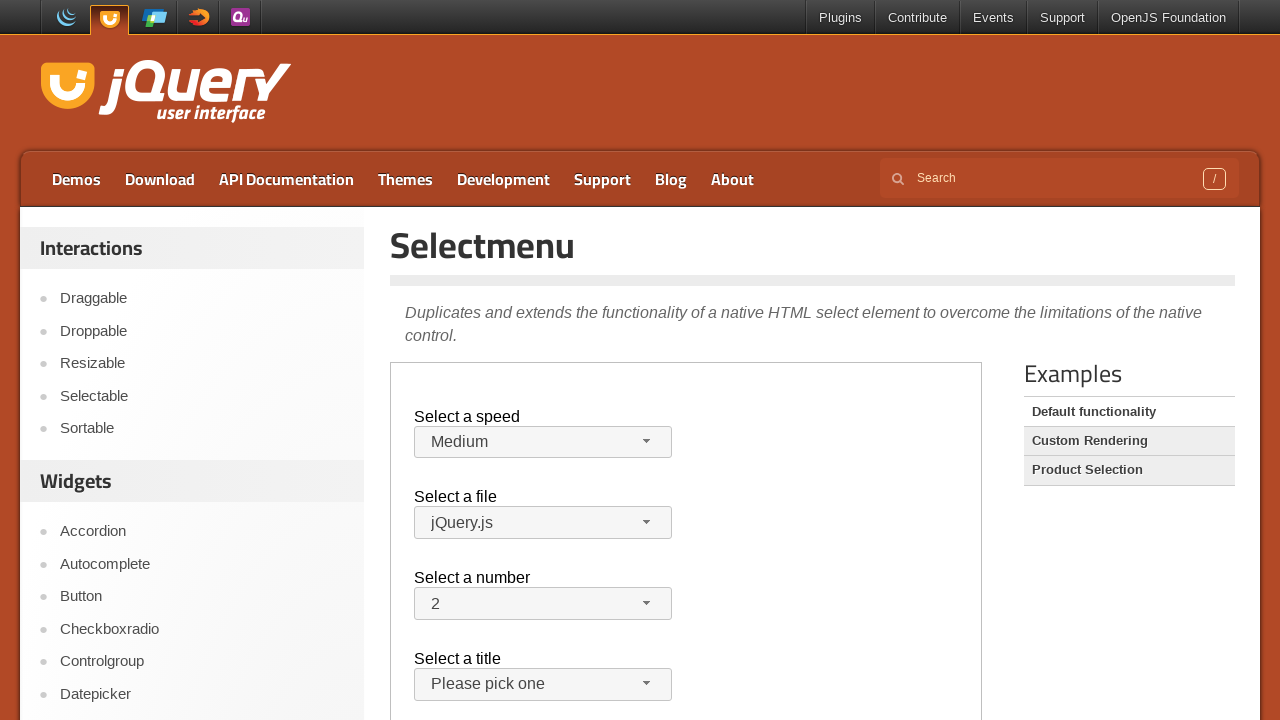

Located speed menu button
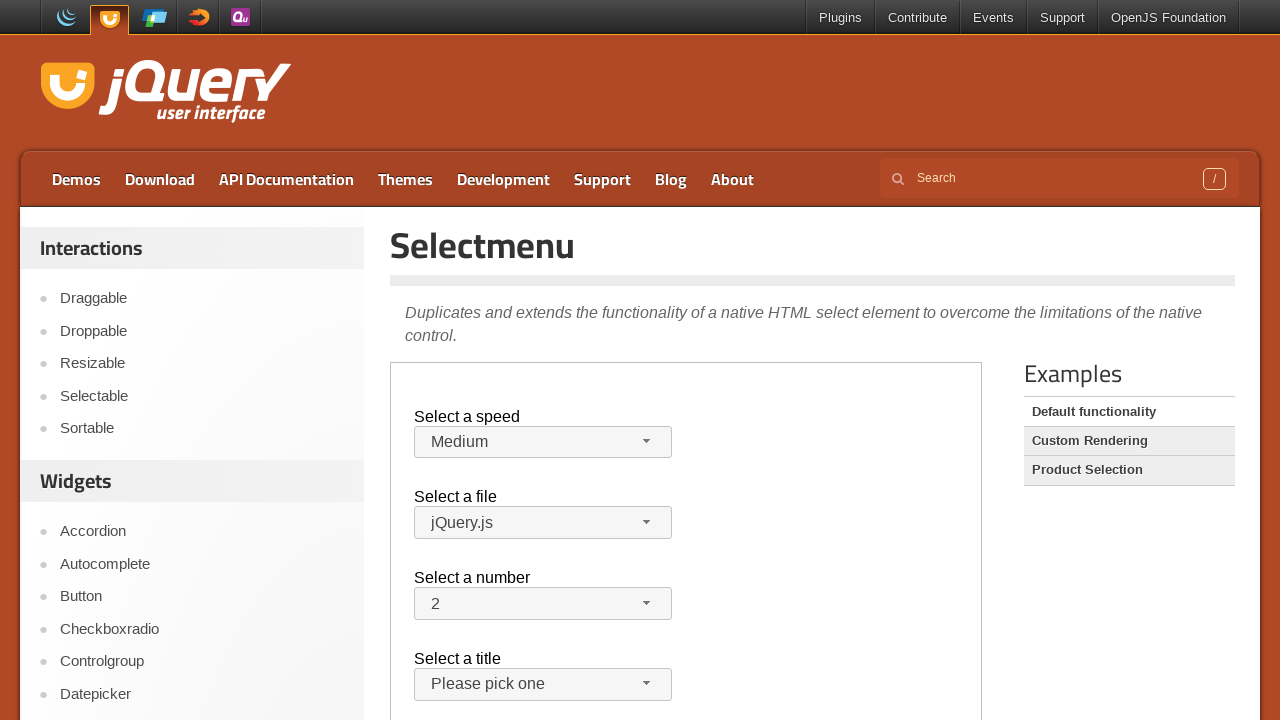

Located files menu button
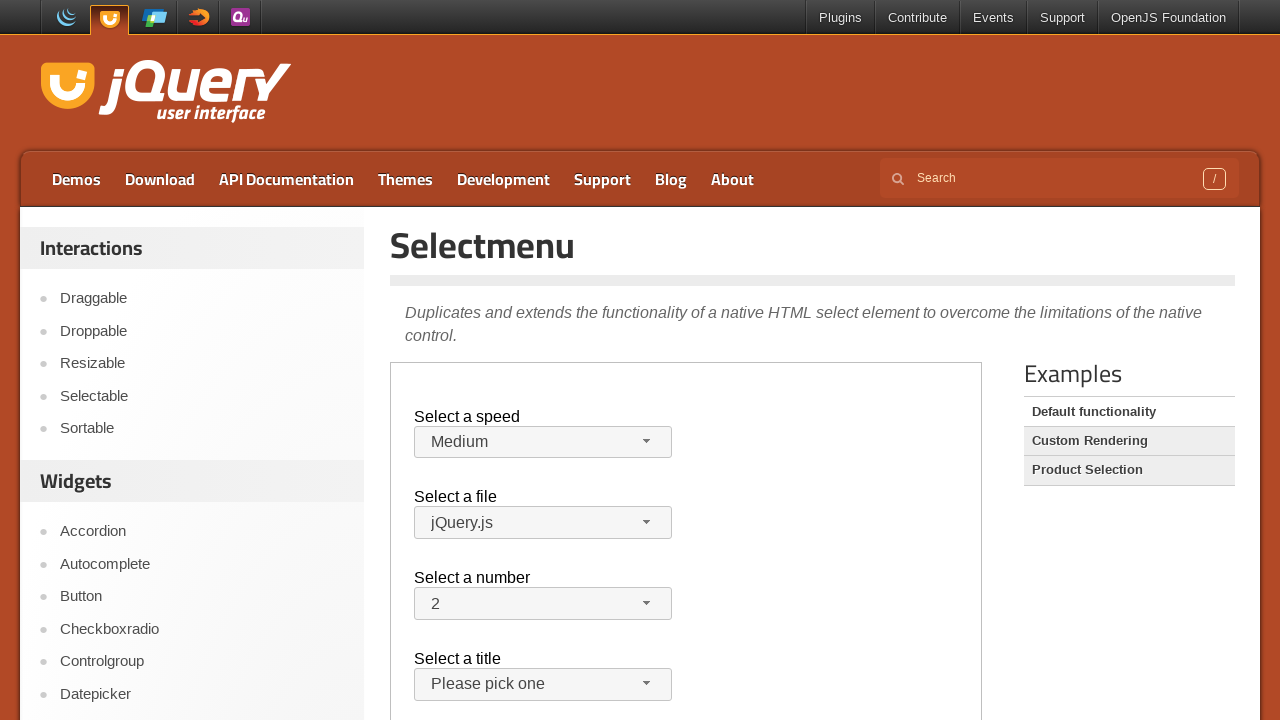

Located number menu button
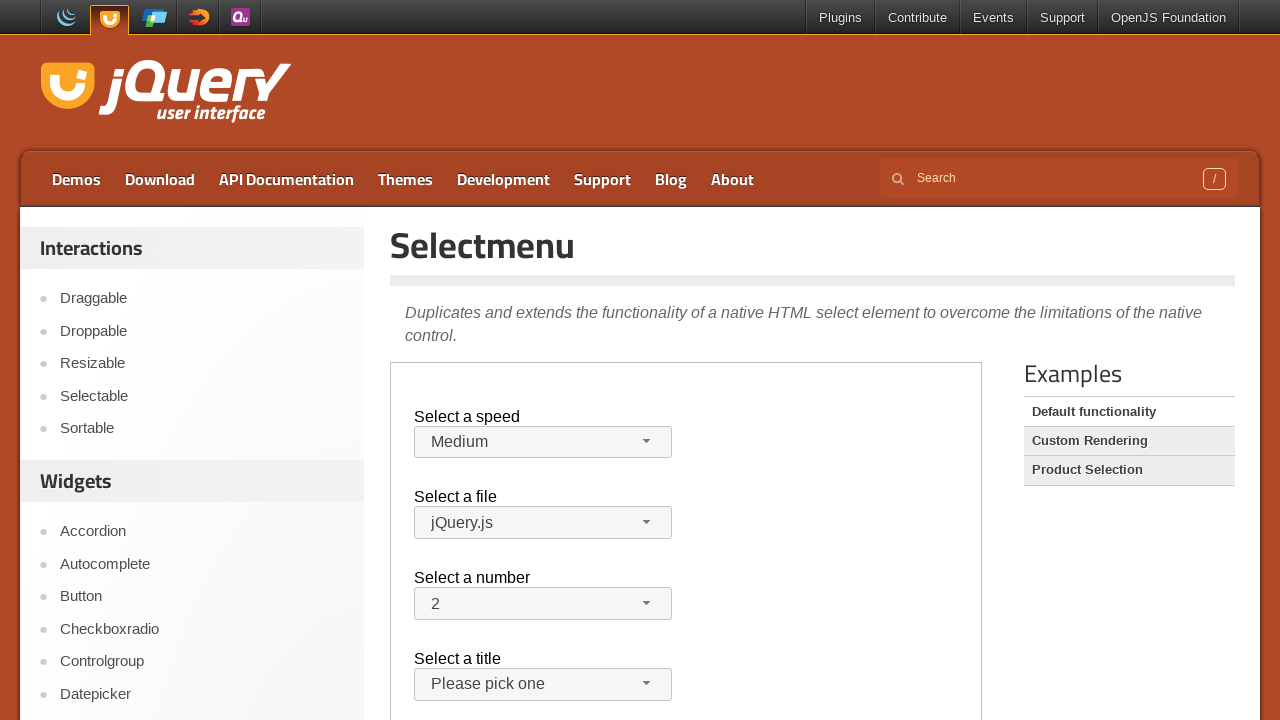

Located title menu button
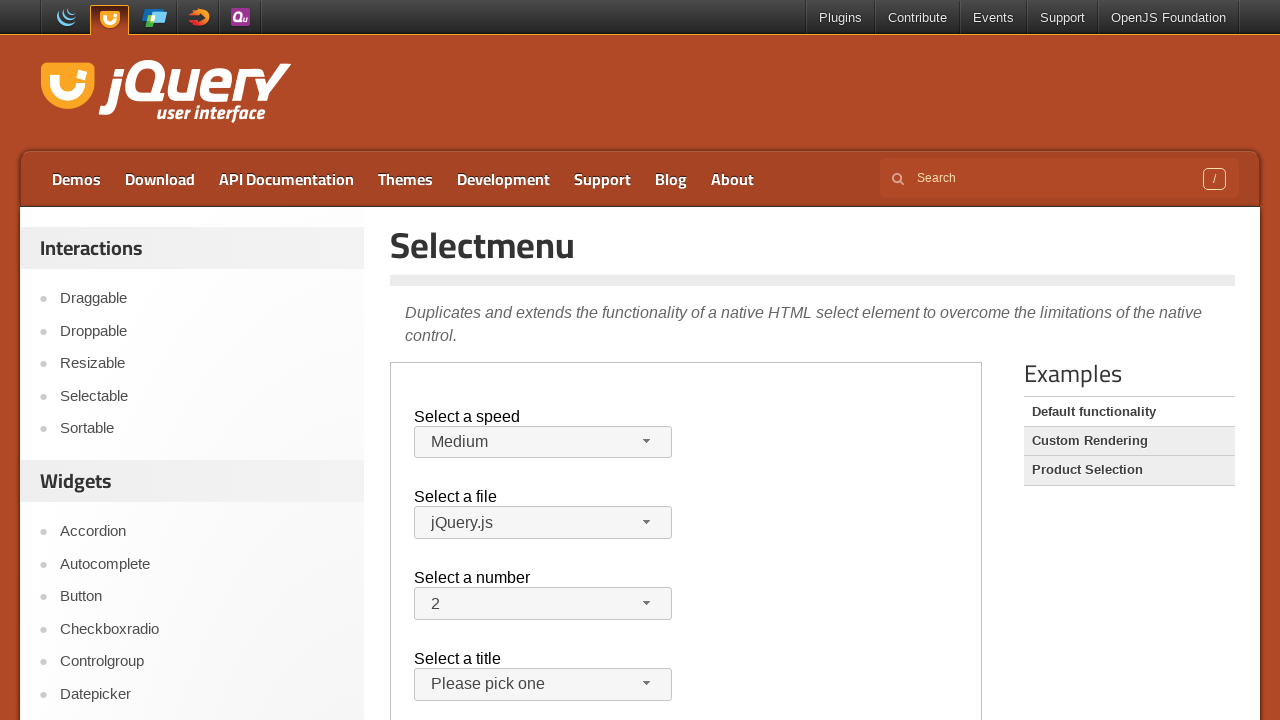

Speed menu is visible
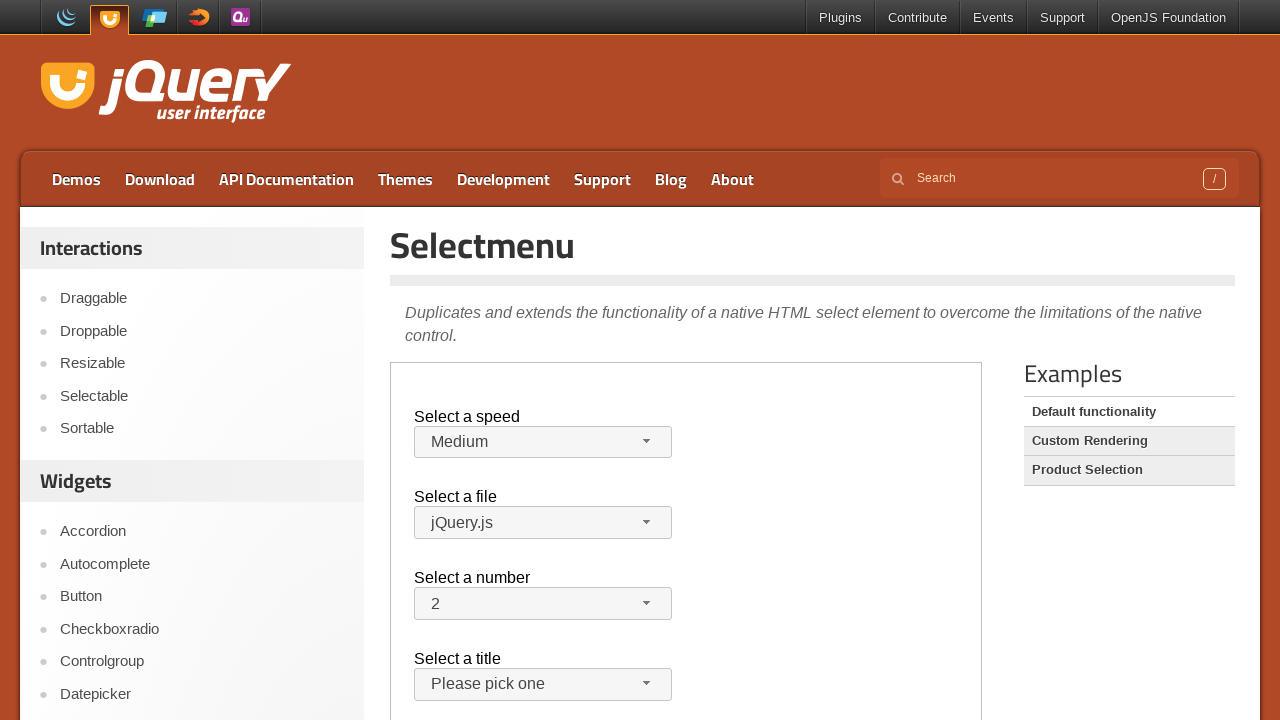

Files menu is visible
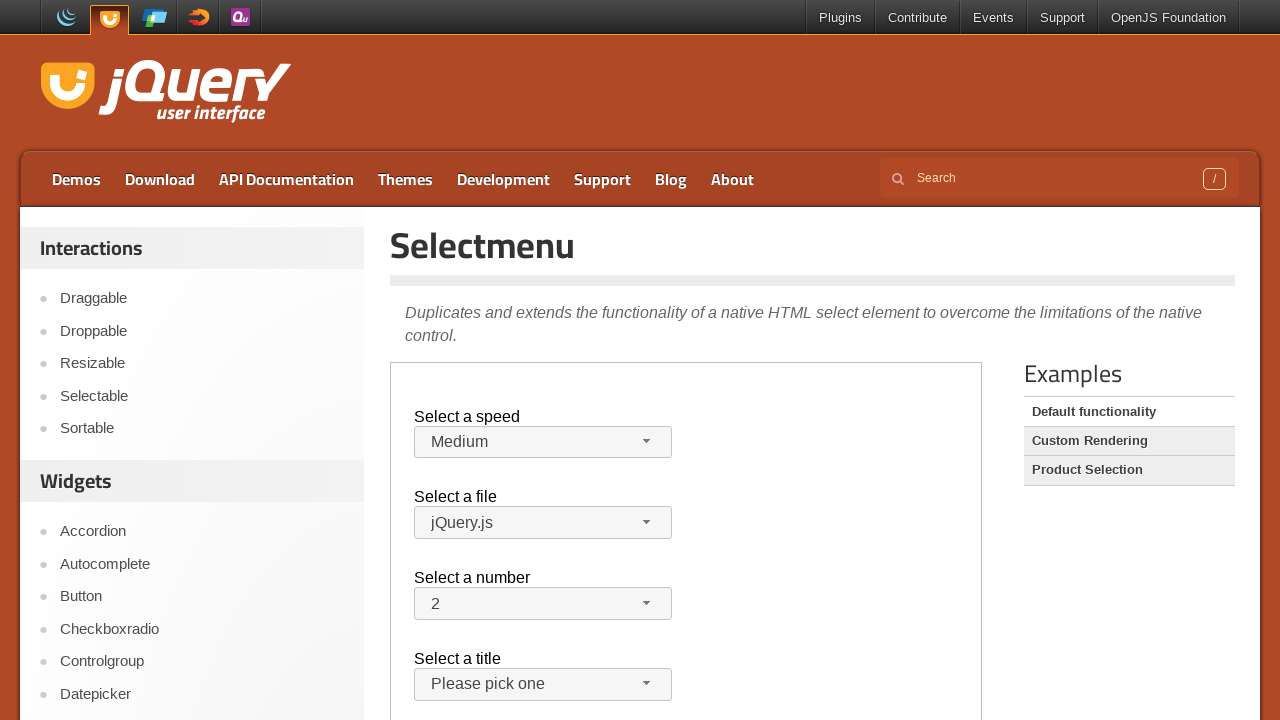

Number menu is visible
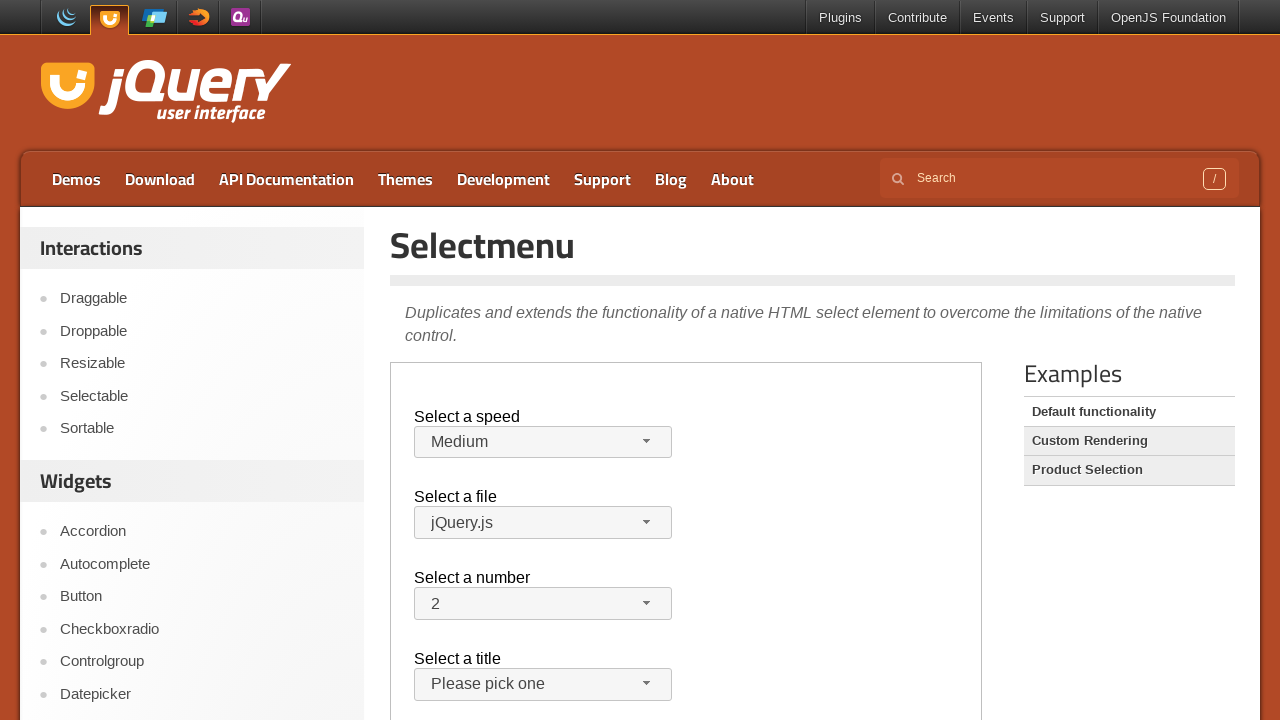

Title menu is visible
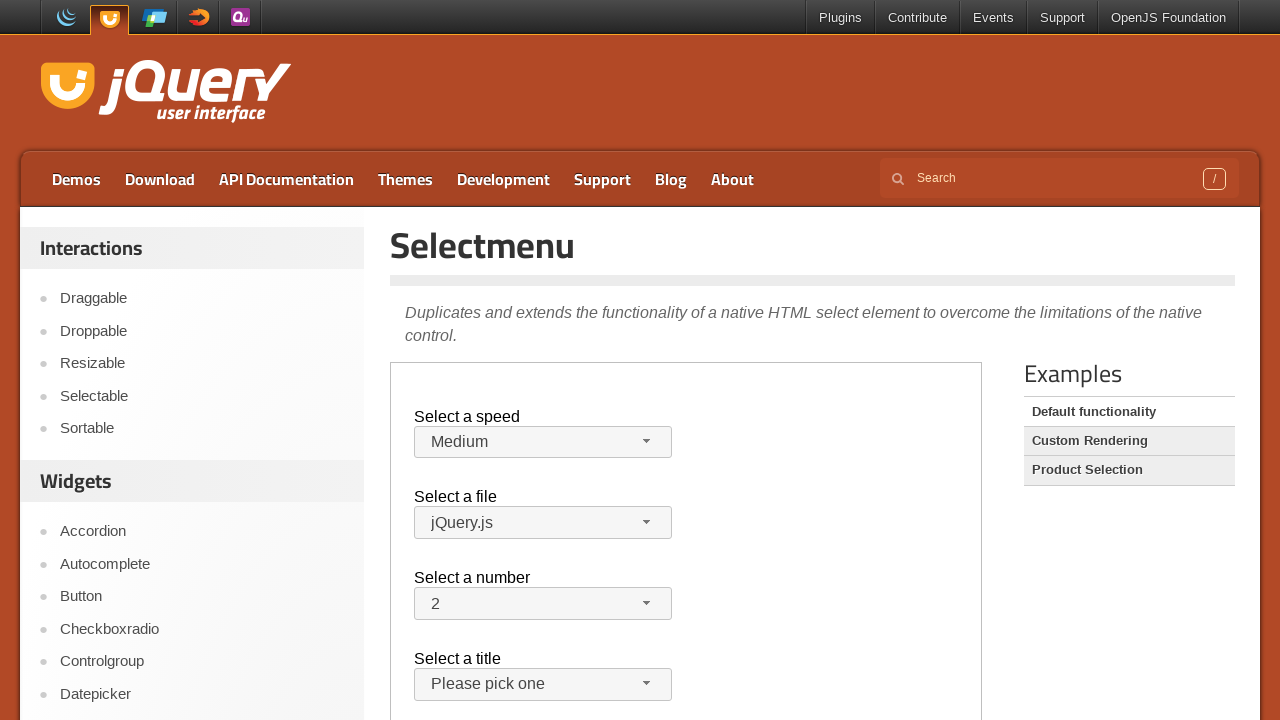

Clicked speed menu to open dropdown at (543, 442) on iframe.demo-frame >> internal:control=enter-frame >> #speed-button
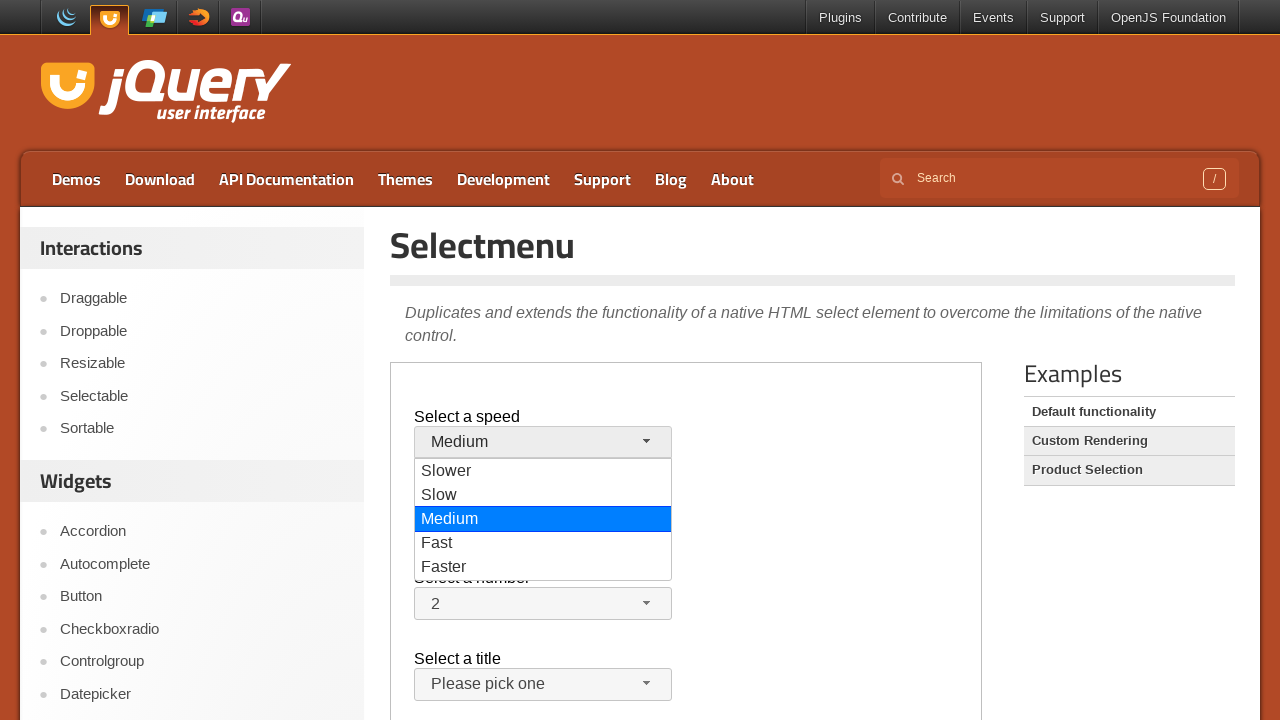

Selected 'Faster' option from speed menu at (543, 568) on iframe.demo-frame >> internal:control=enter-frame >> xpath=//div[.="Faster"]
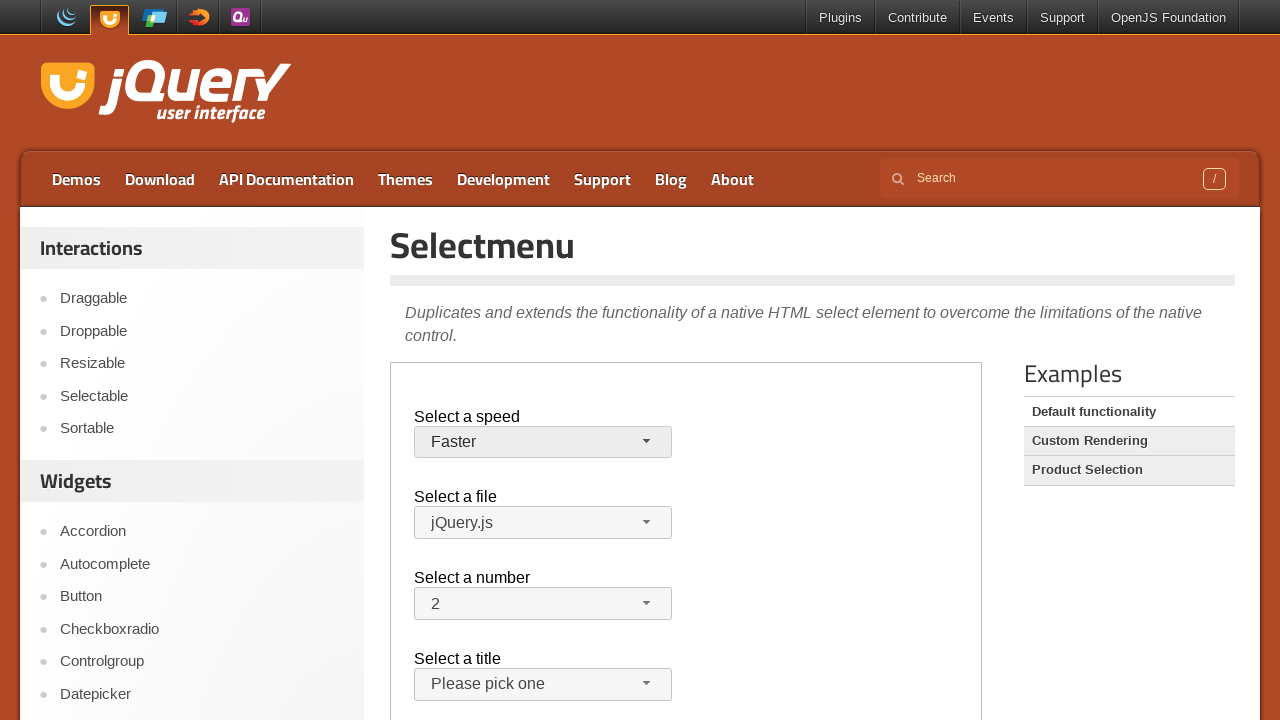

Clicked files menu to open dropdown at (543, 523) on iframe.demo-frame >> internal:control=enter-frame >> #files-button
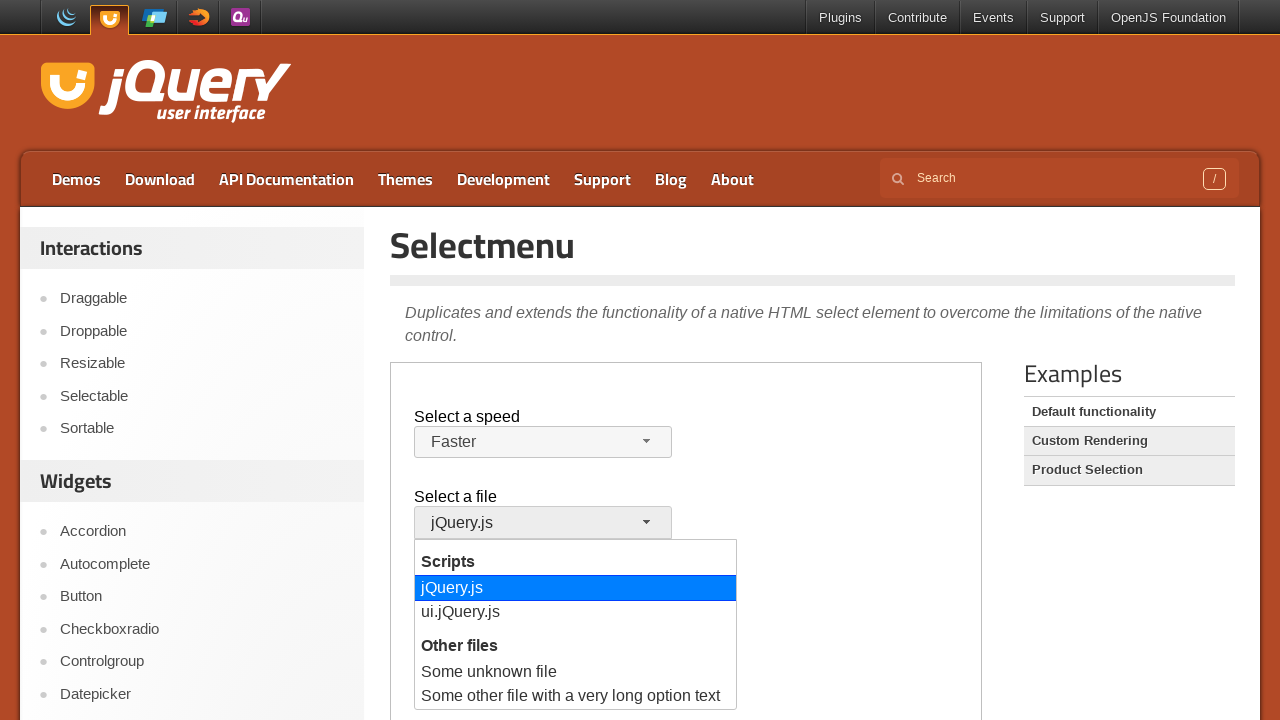

Selected 'Some unknown file' option from files menu at (576, 673) on iframe.demo-frame >> internal:control=enter-frame >> xpath=//div[.="Some unknown
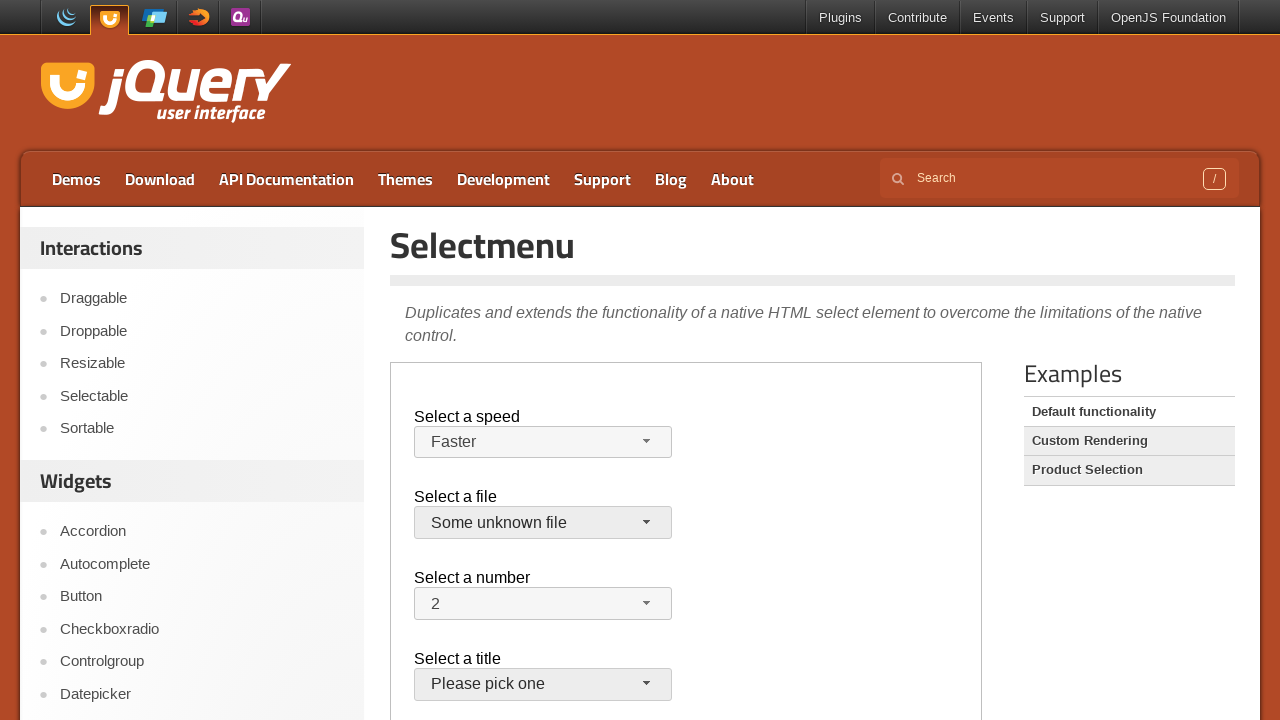

Clicked number menu to open dropdown at (543, 604) on iframe.demo-frame >> internal:control=enter-frame >> #number-button
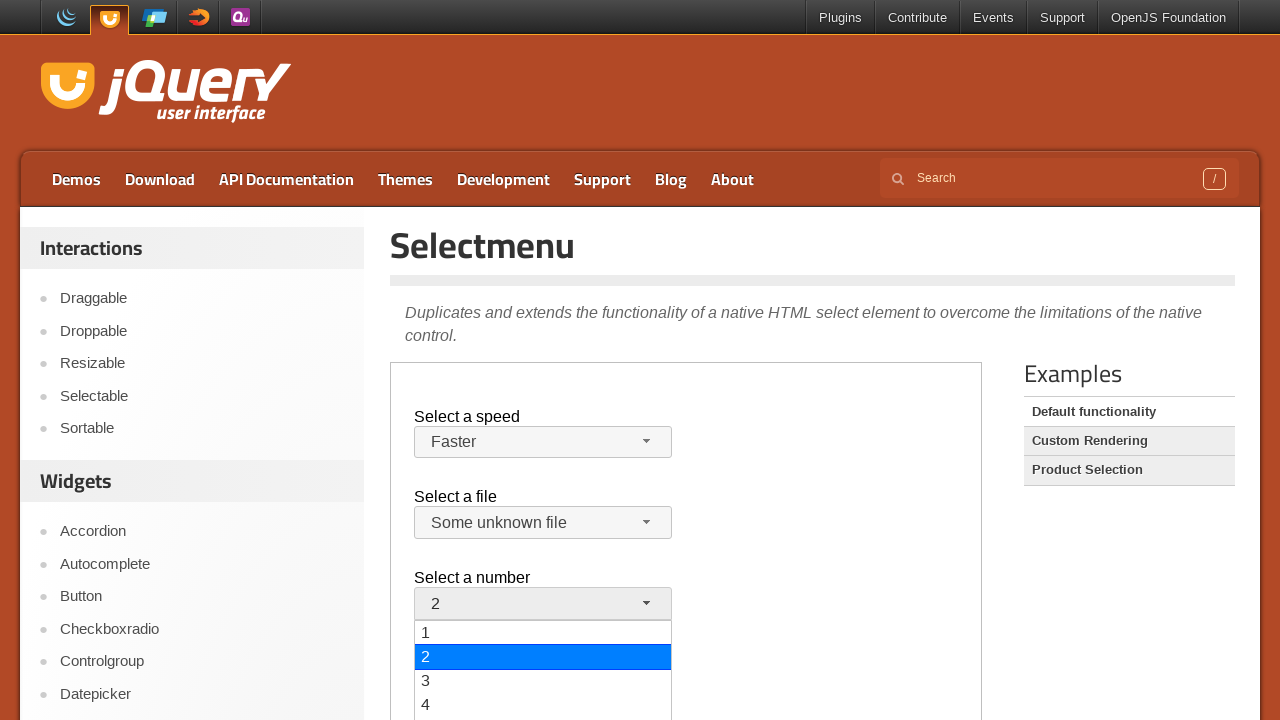

Selected '18' option from number menu at (543, 360) on iframe.demo-frame >> internal:control=enter-frame >> xpath=//div[.="18"]
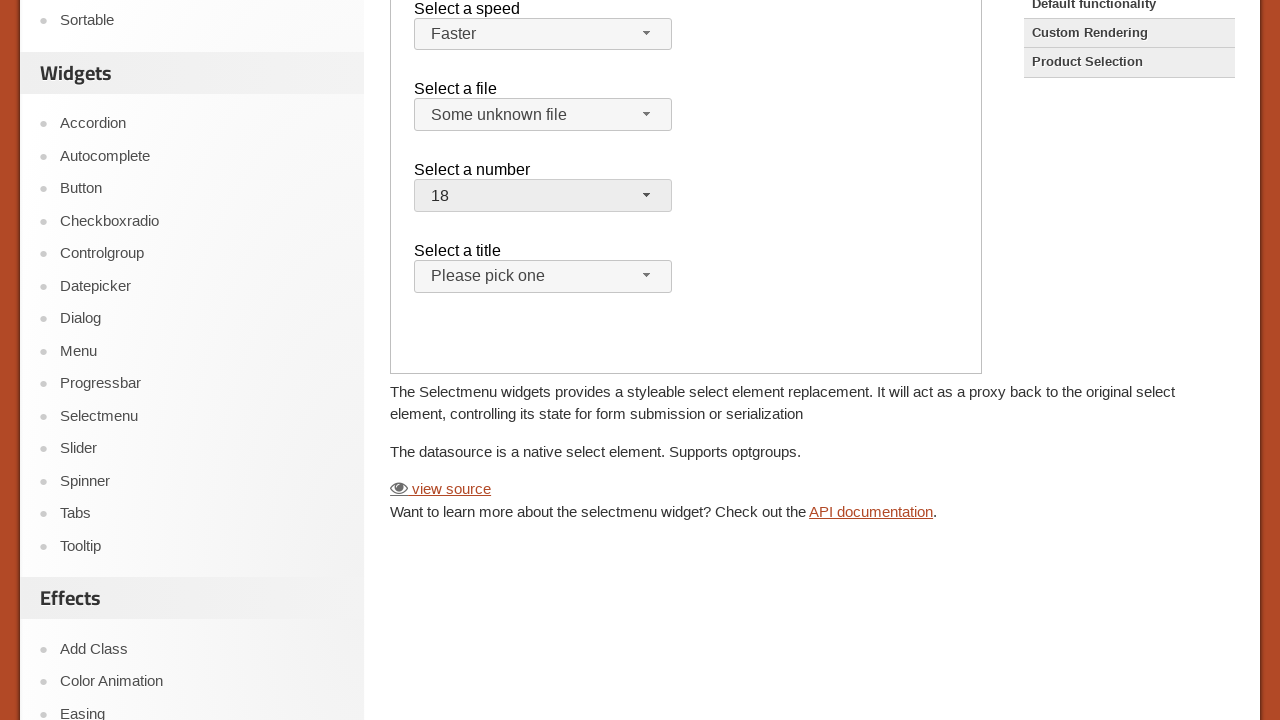

Clicked title menu to open dropdown at (543, 277) on iframe.demo-frame >> internal:control=enter-frame >> #salutation-button
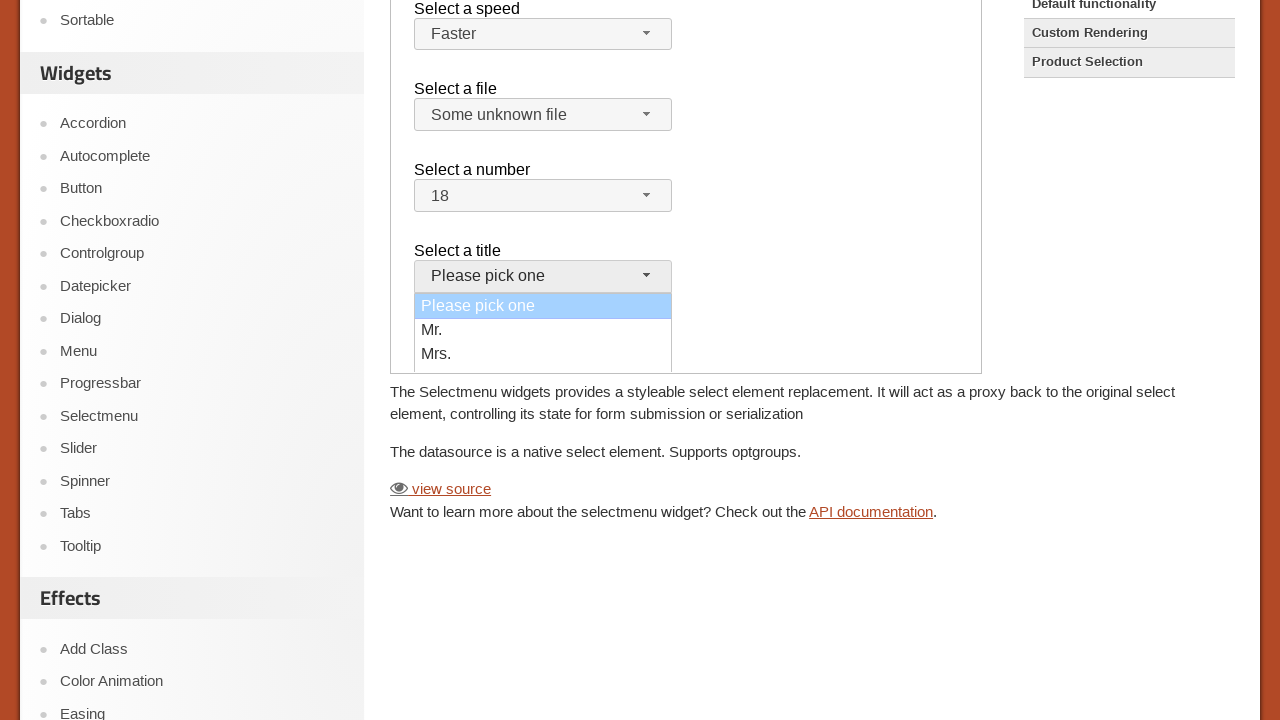

Selected 'Other' option from title menu at (543, 358) on iframe.demo-frame >> internal:control=enter-frame >> xpath=//div[.="Other"]
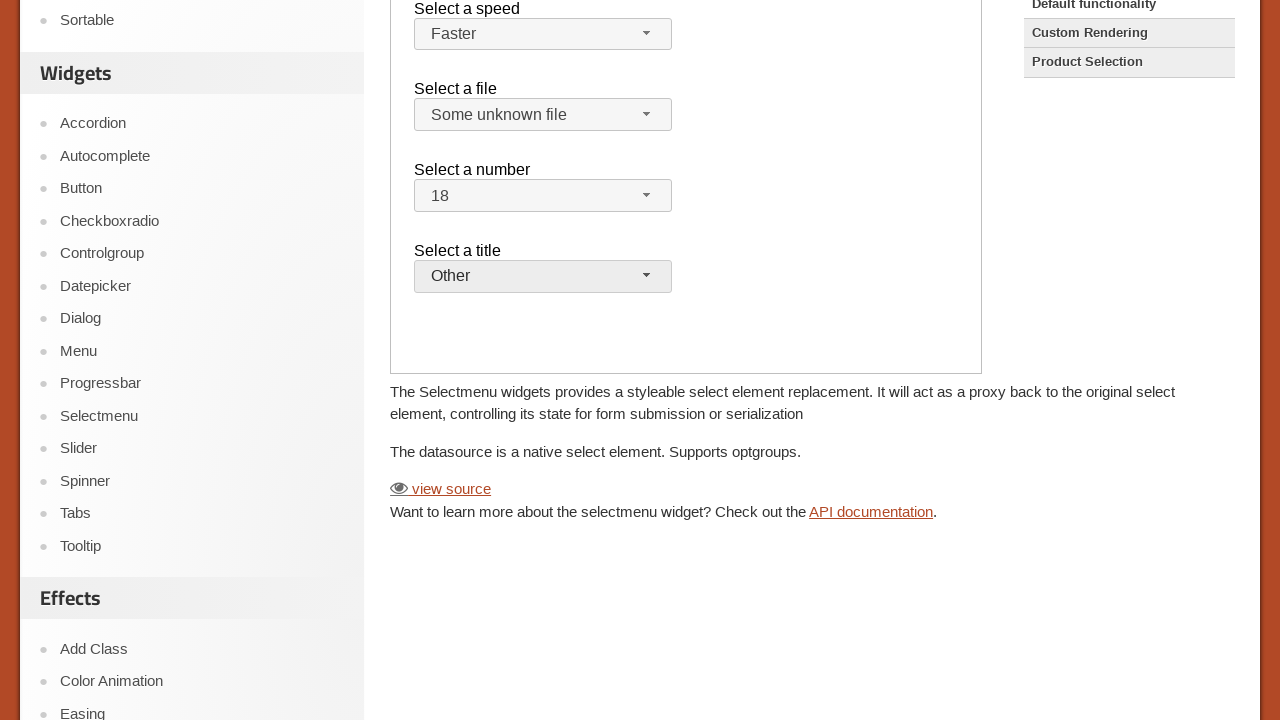

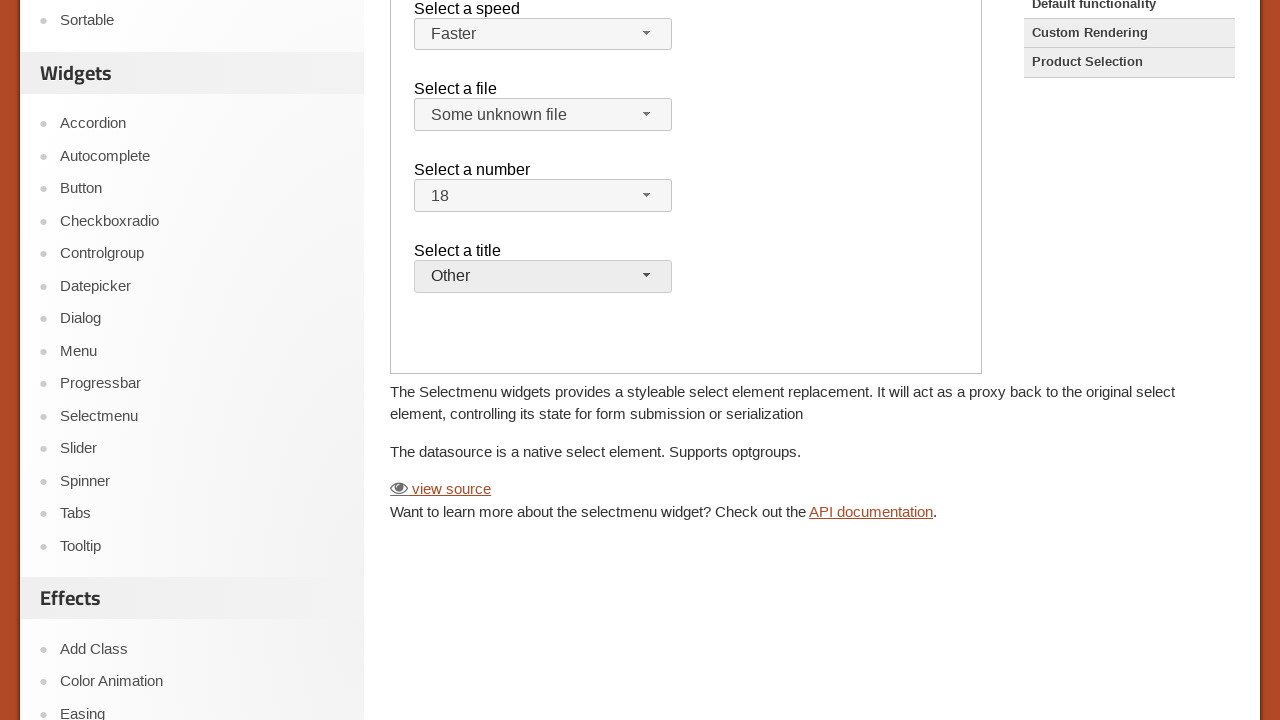